Tests table interaction on a practice automation page by scrolling to the table section and verifying table rows and columns are present

Starting URL: https://rahulshettyacademy.com/AutomationPractice/

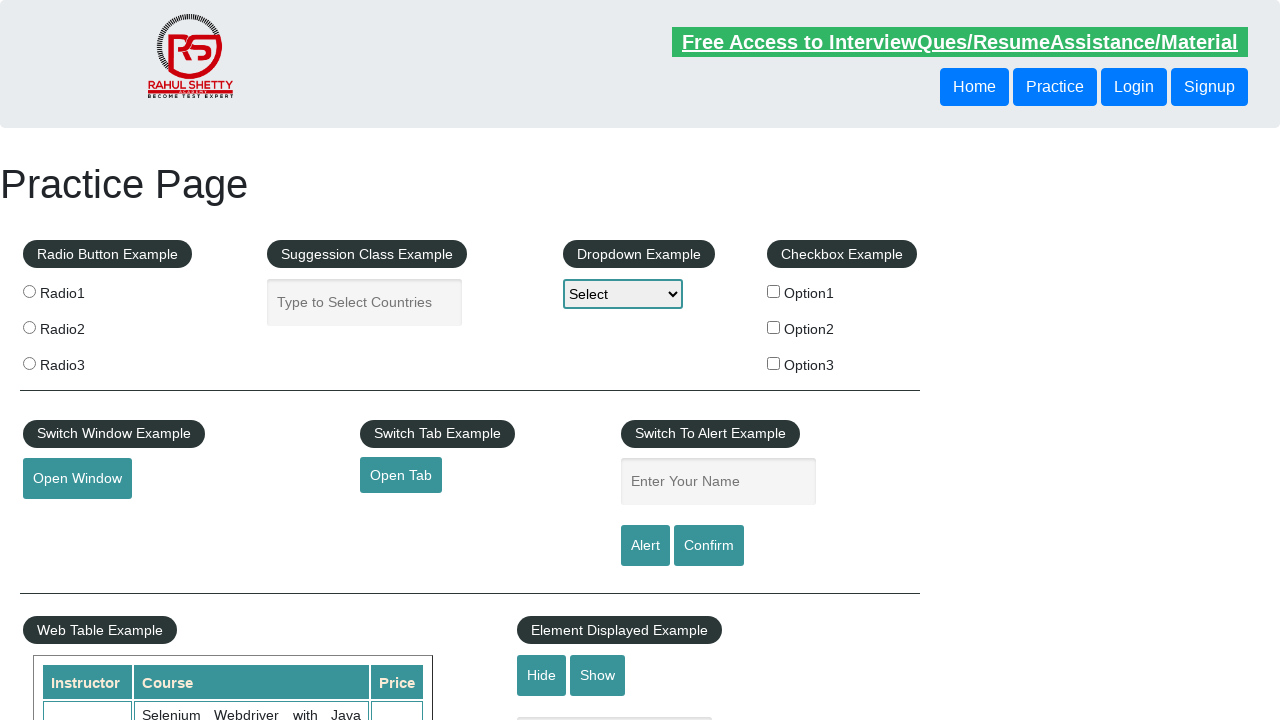

Scrolled down 600px to reach table section
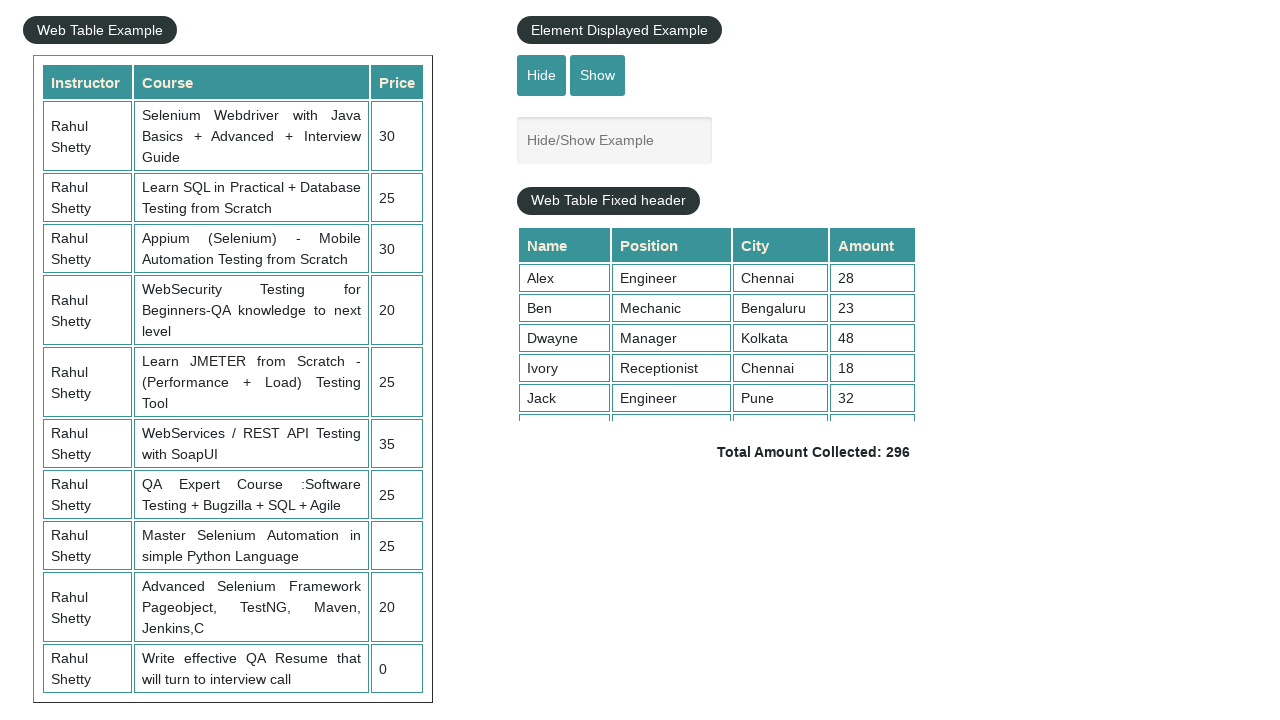

Table element loaded and is visible
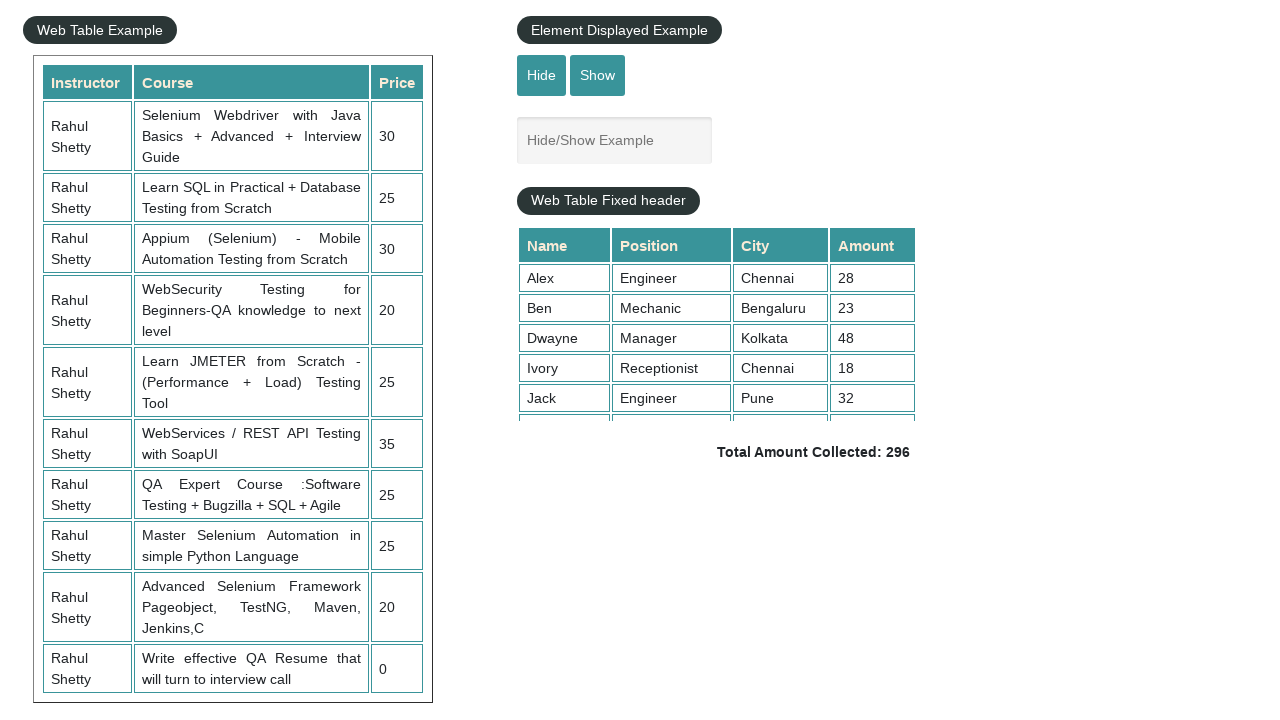

First table row is present and visible
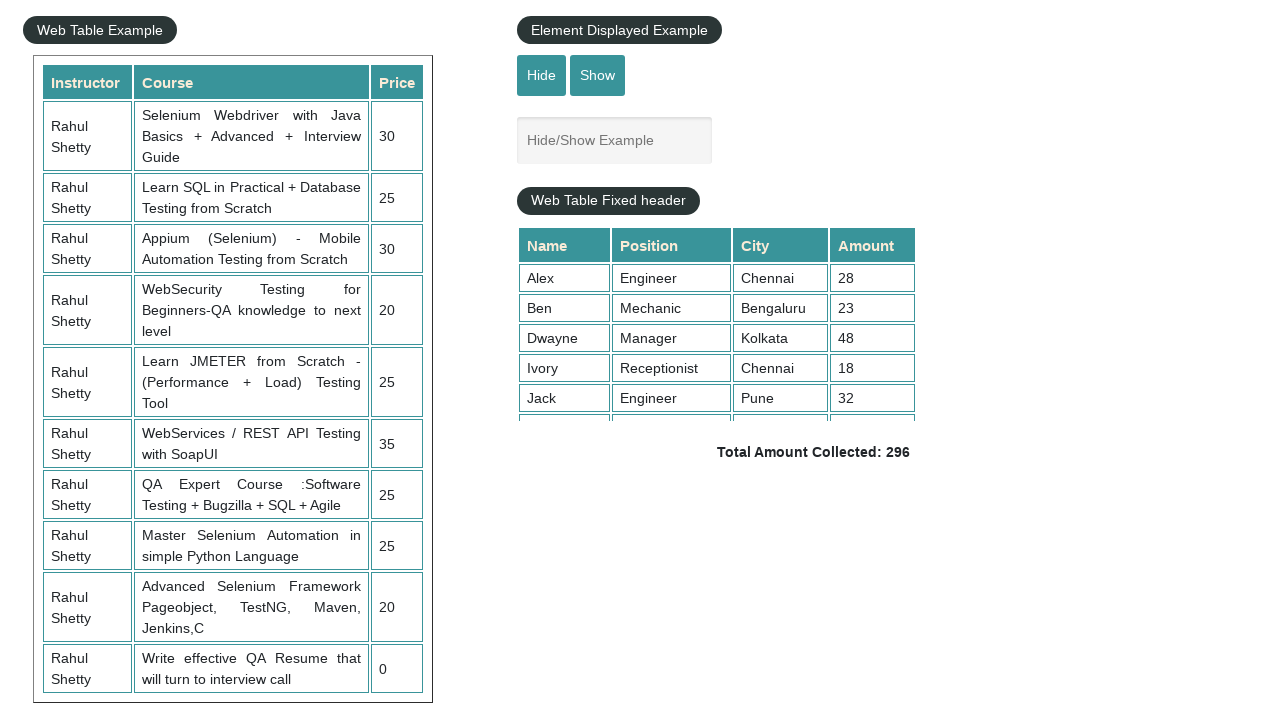

Table header columns are present and visible
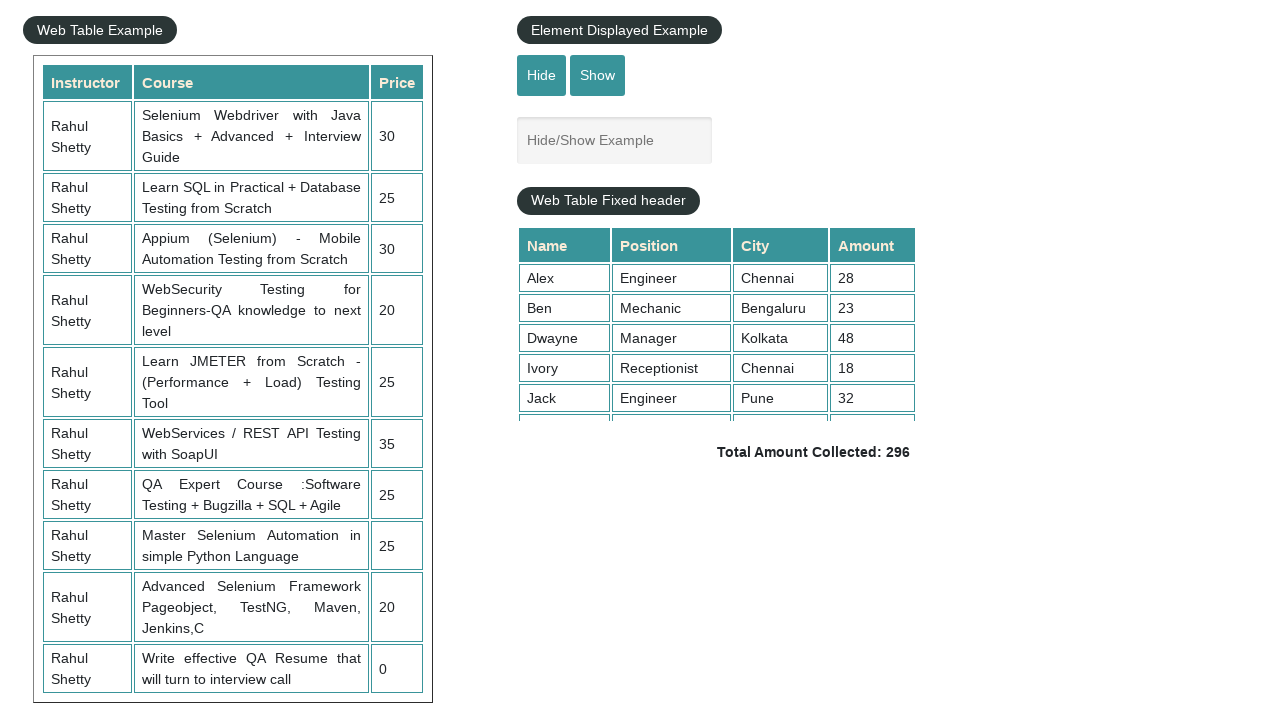

Retrieved text content from third table row: 
                            Rahul Shetty
                            Learn SQL in Practical + Database Testing from Scratch
                            25
                        
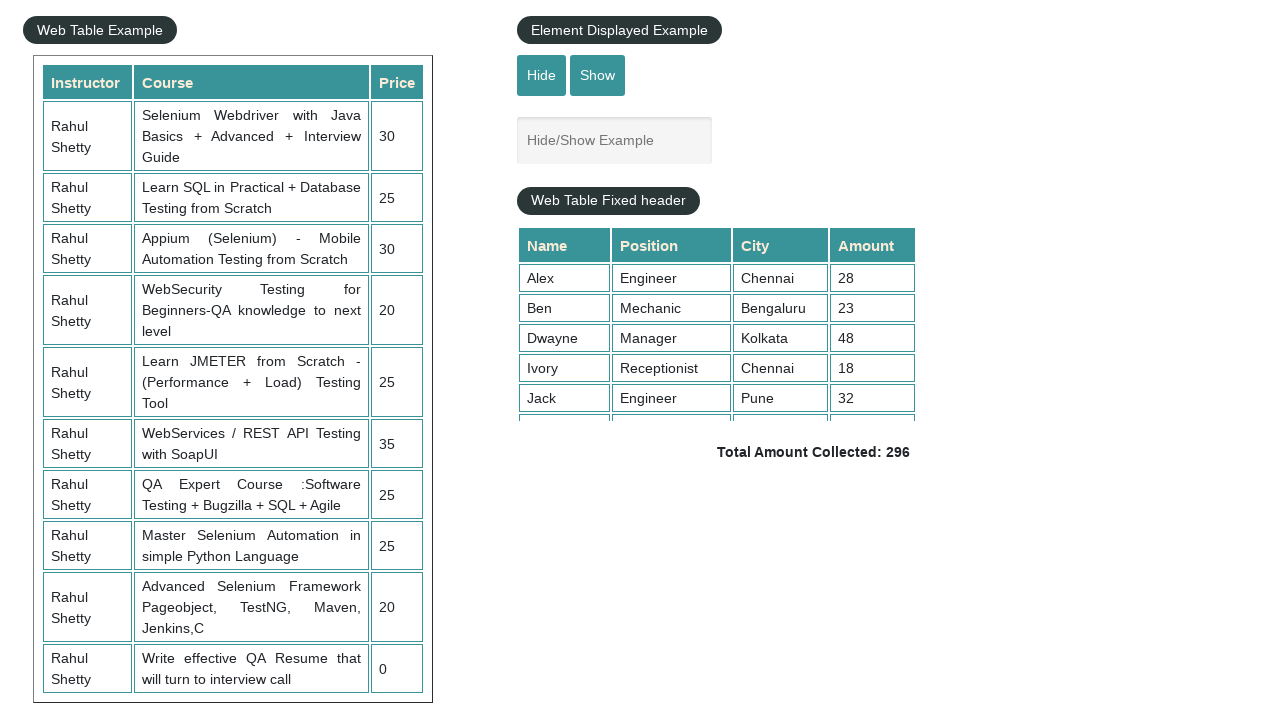

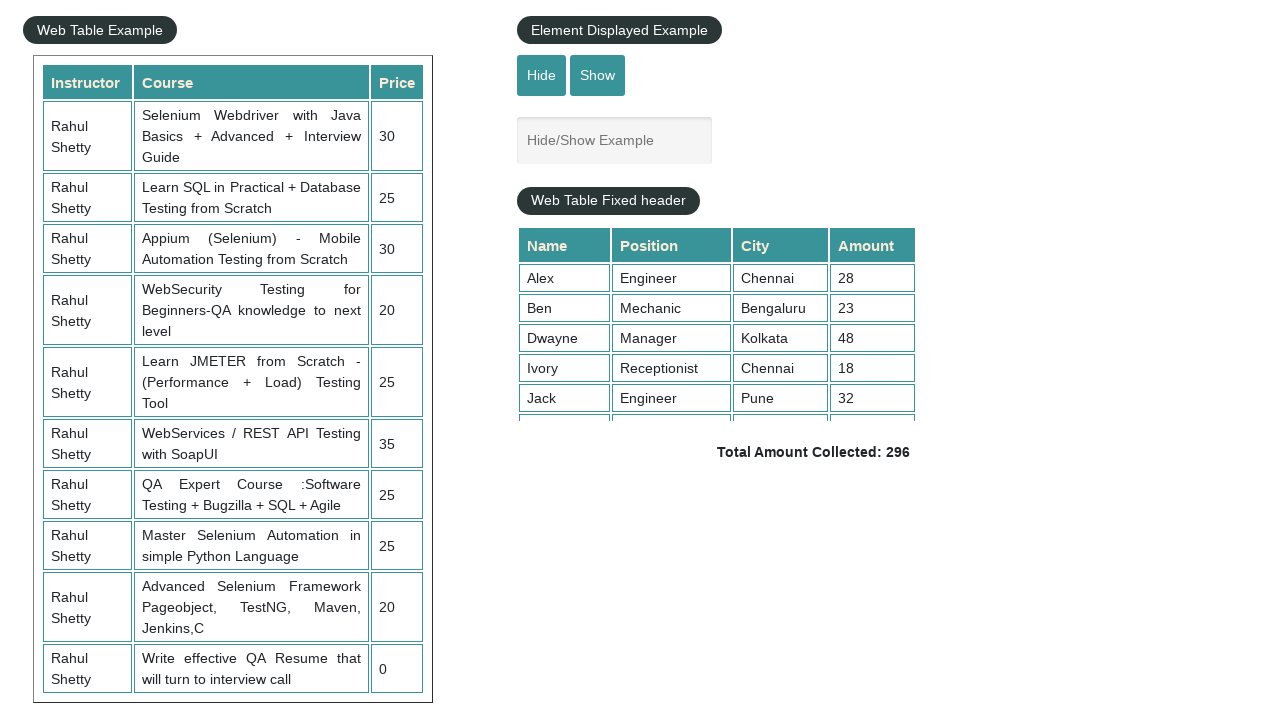